Solves a math captcha challenge by calculating a value, scrolling the page, filling the answer, and selecting checkboxes before submitting

Starting URL: http://SunInJuly.github.io/execute_script.html

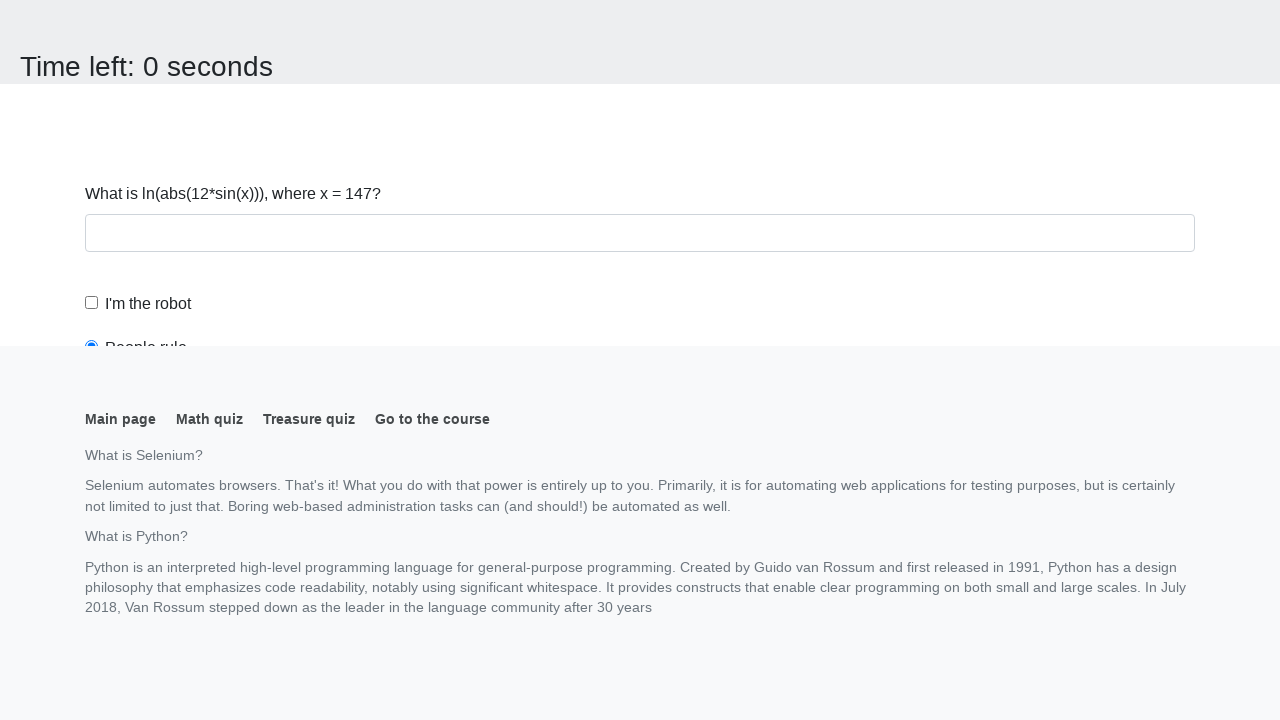

Navigated to math captcha challenge page
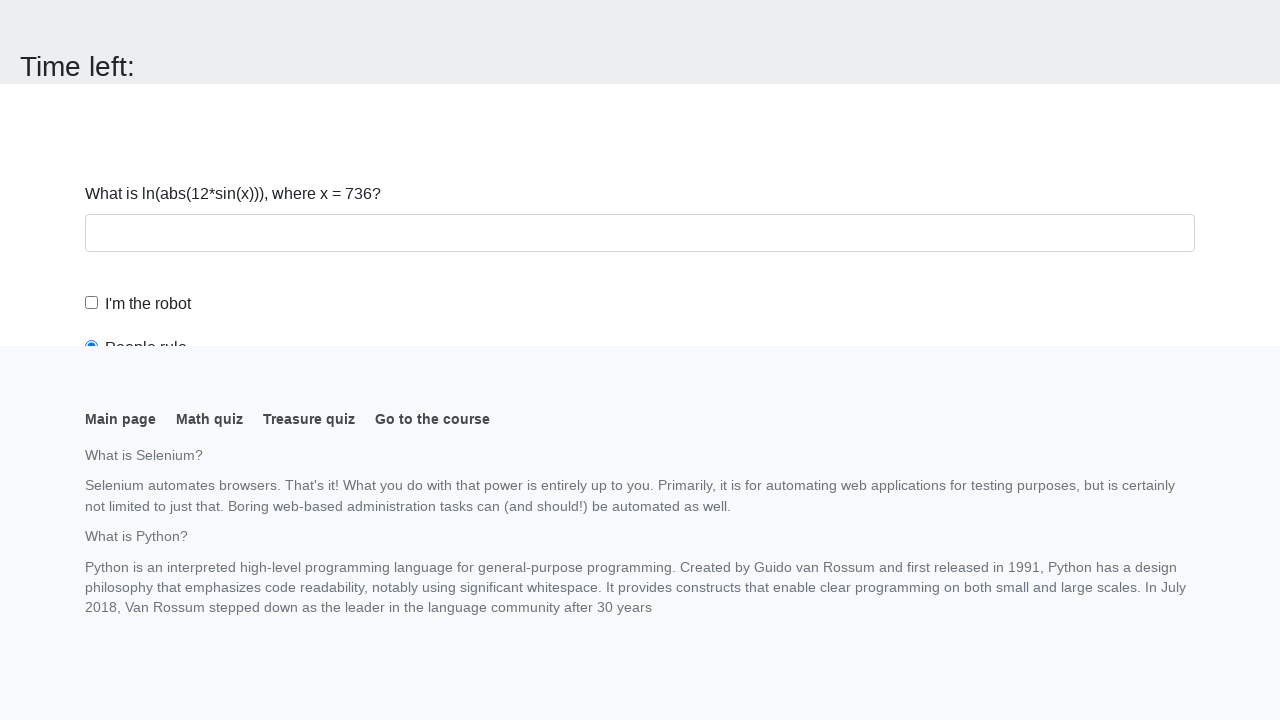

Retrieved value from #input_value element
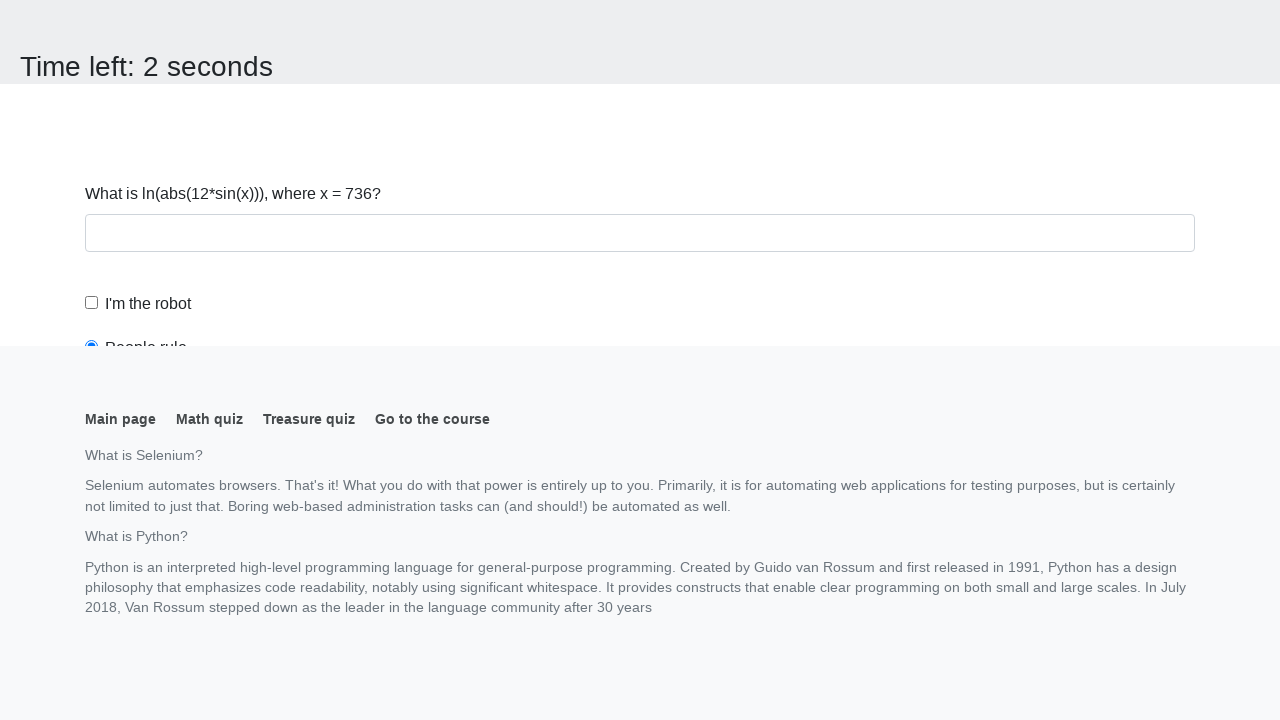

Calculated math captcha answer: 2.213881675741487
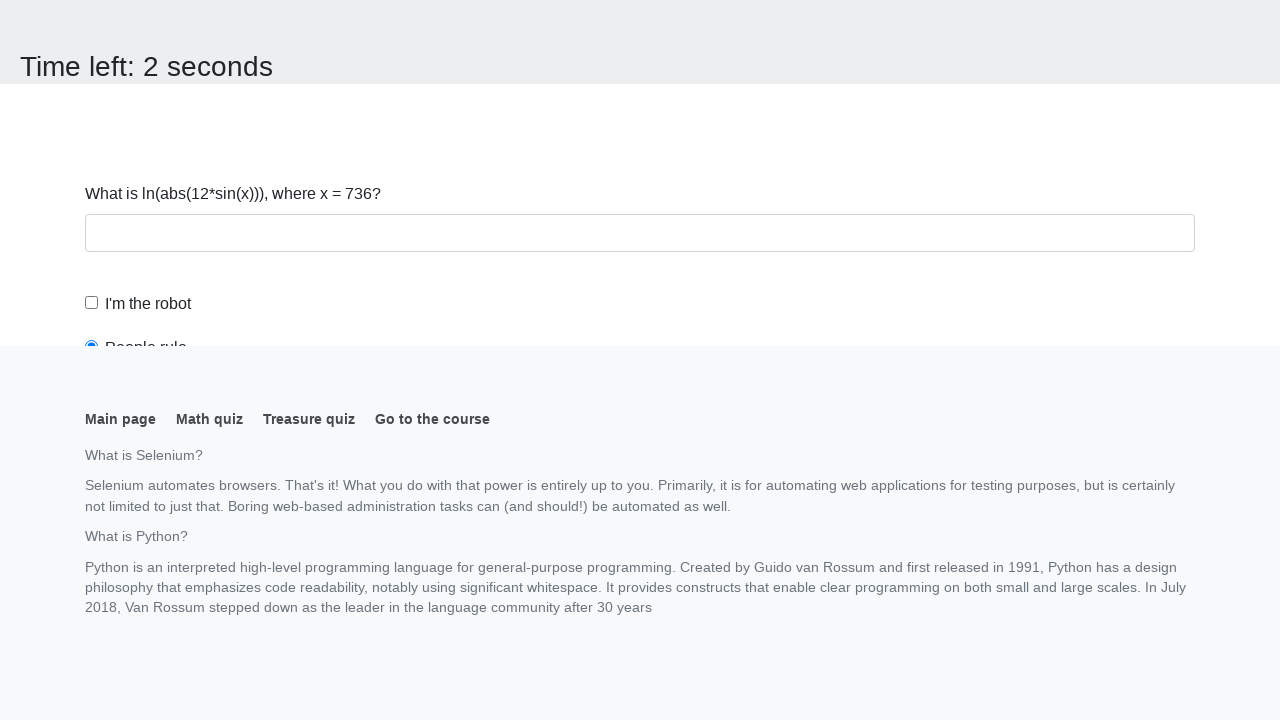

Scrolled page down by 100 pixels
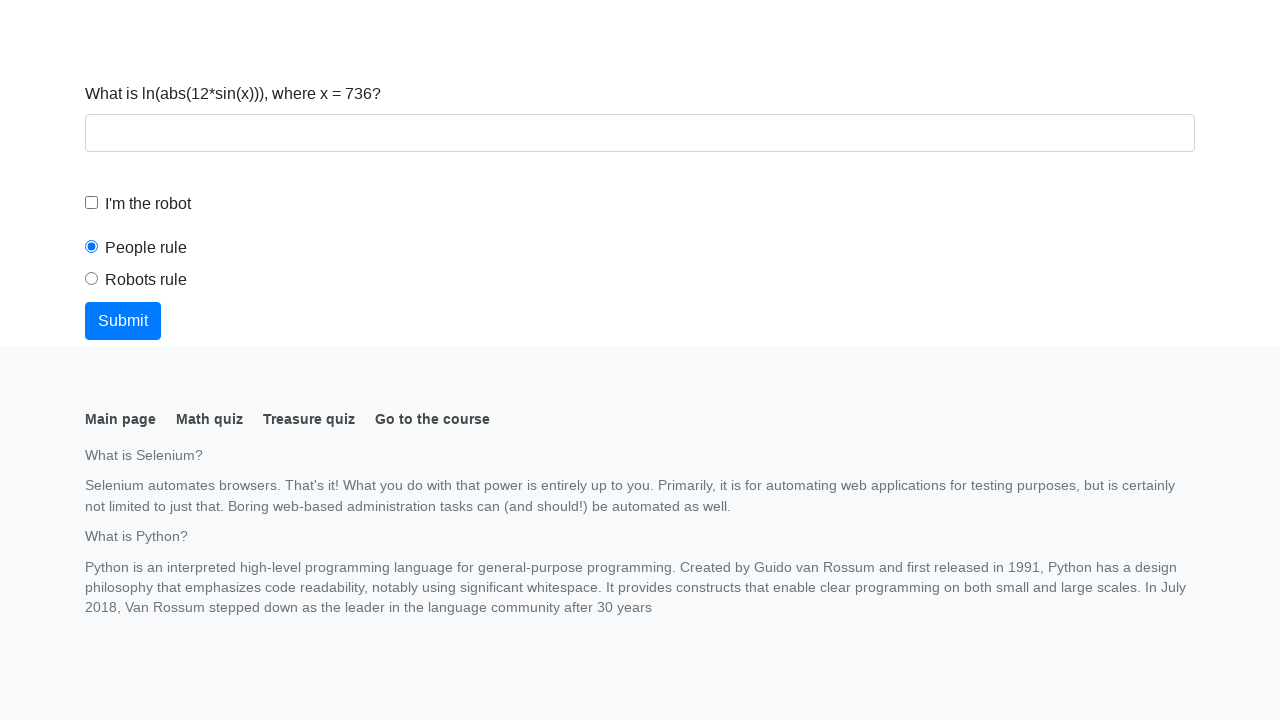

Filled answer field with calculated result on #answer
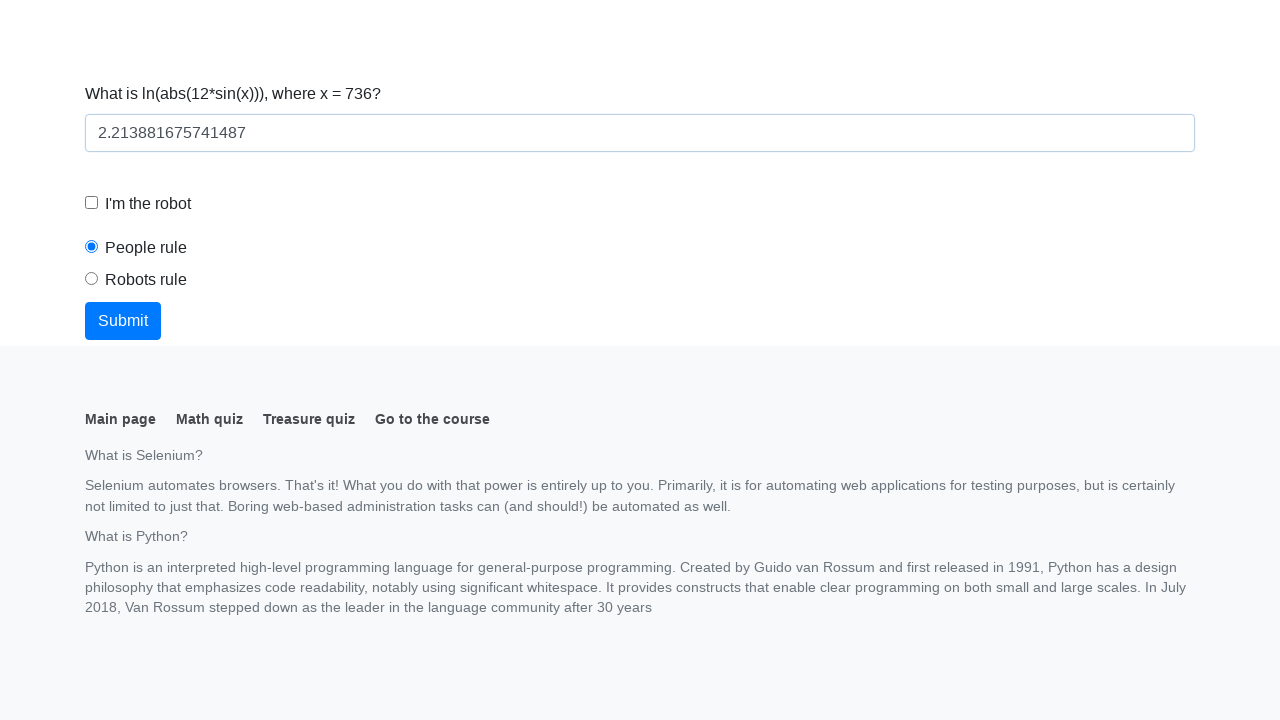

Clicked robot checkbox at (92, 203) on #robotCheckbox
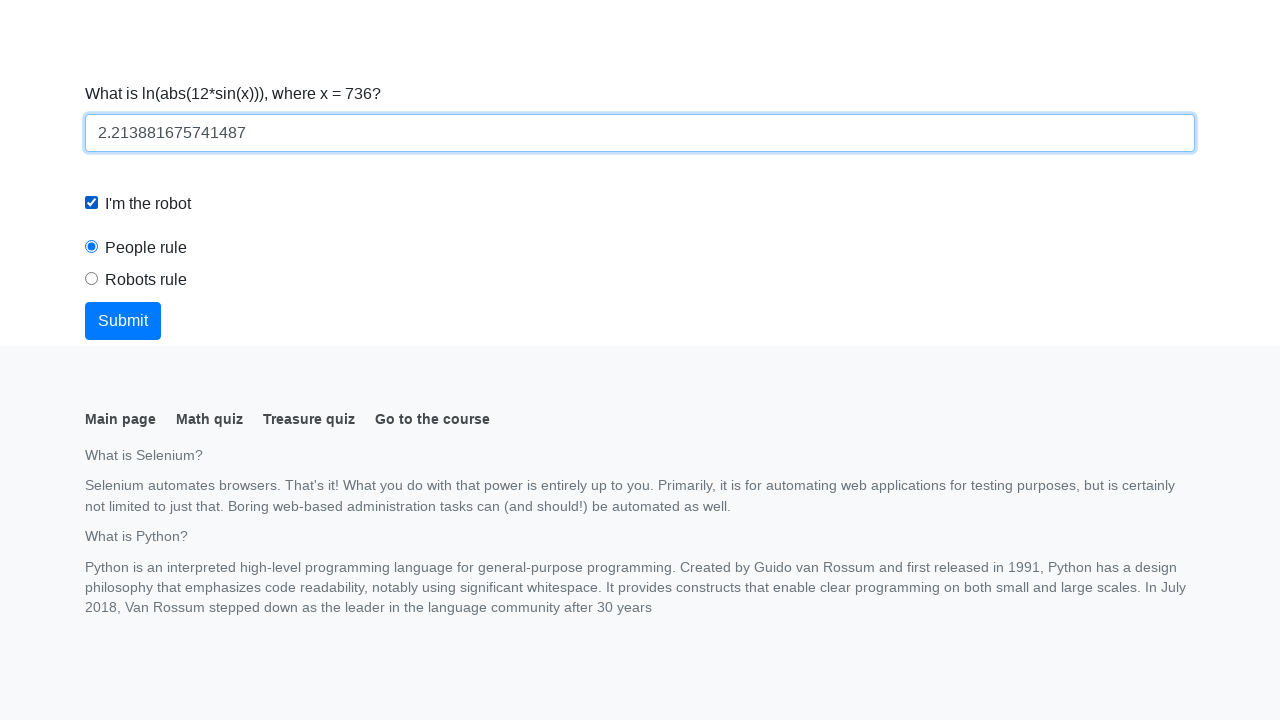

Clicked robots rule radio button at (92, 279) on #robotsRule
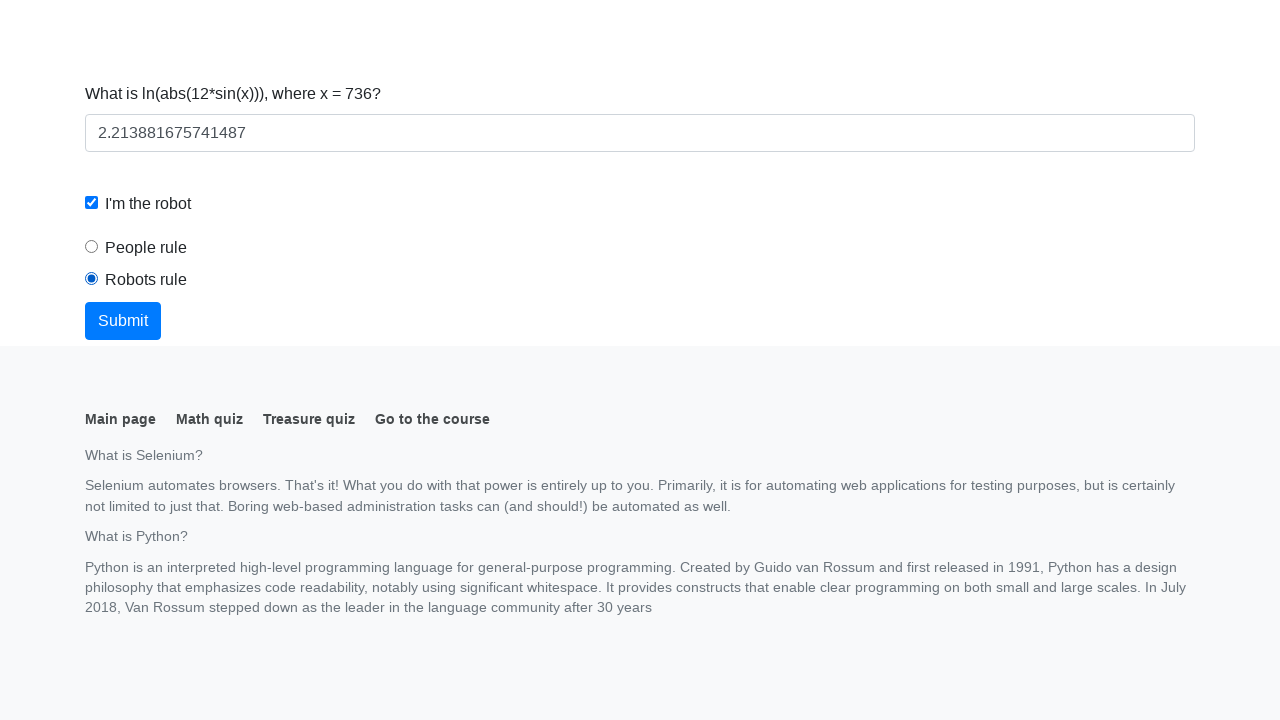

Clicked submit button to complete challenge at (123, 321) on button
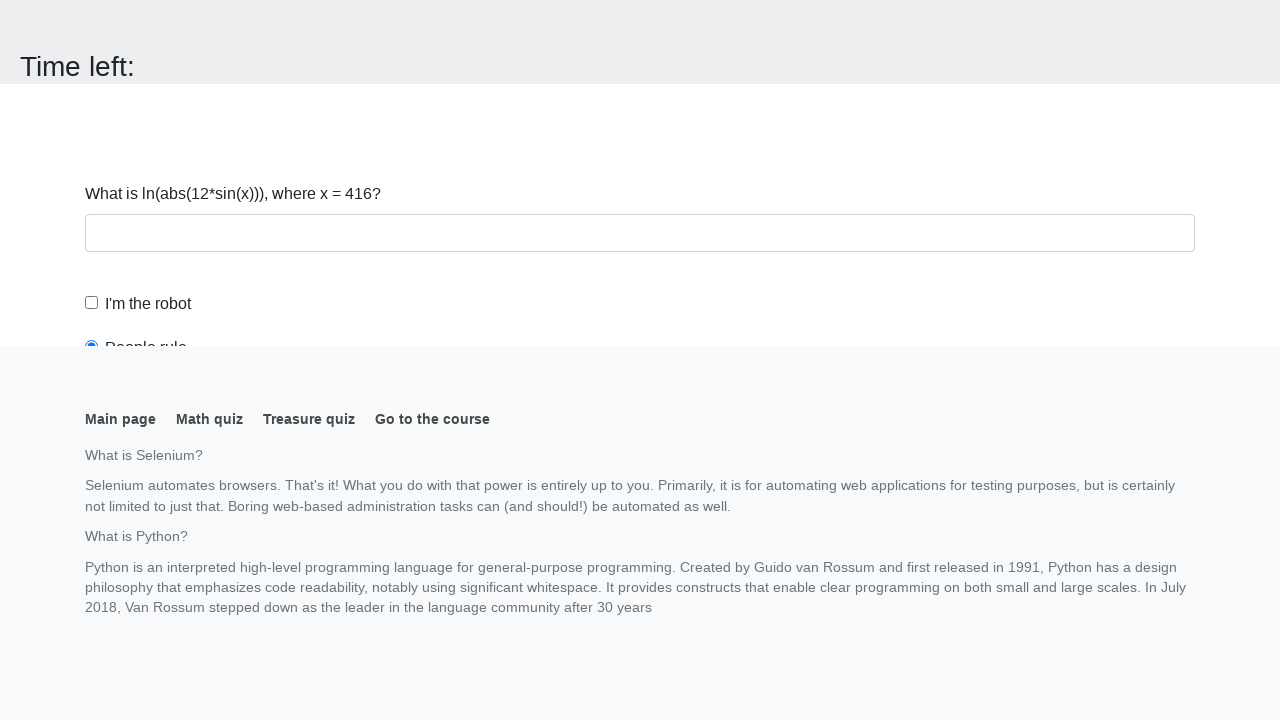

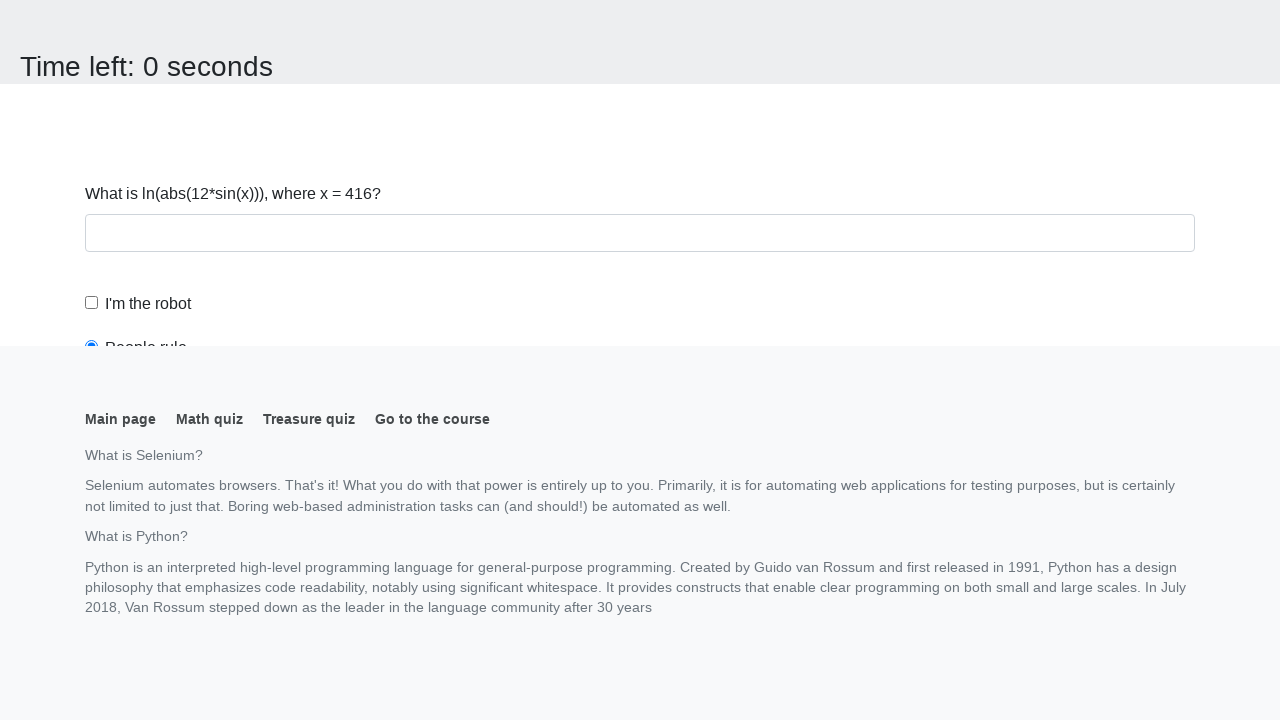